Tests accessing a specific offer by navigating to all offers and clicking on the first offer card

Starting URL: https://www.supertroco.com.br/

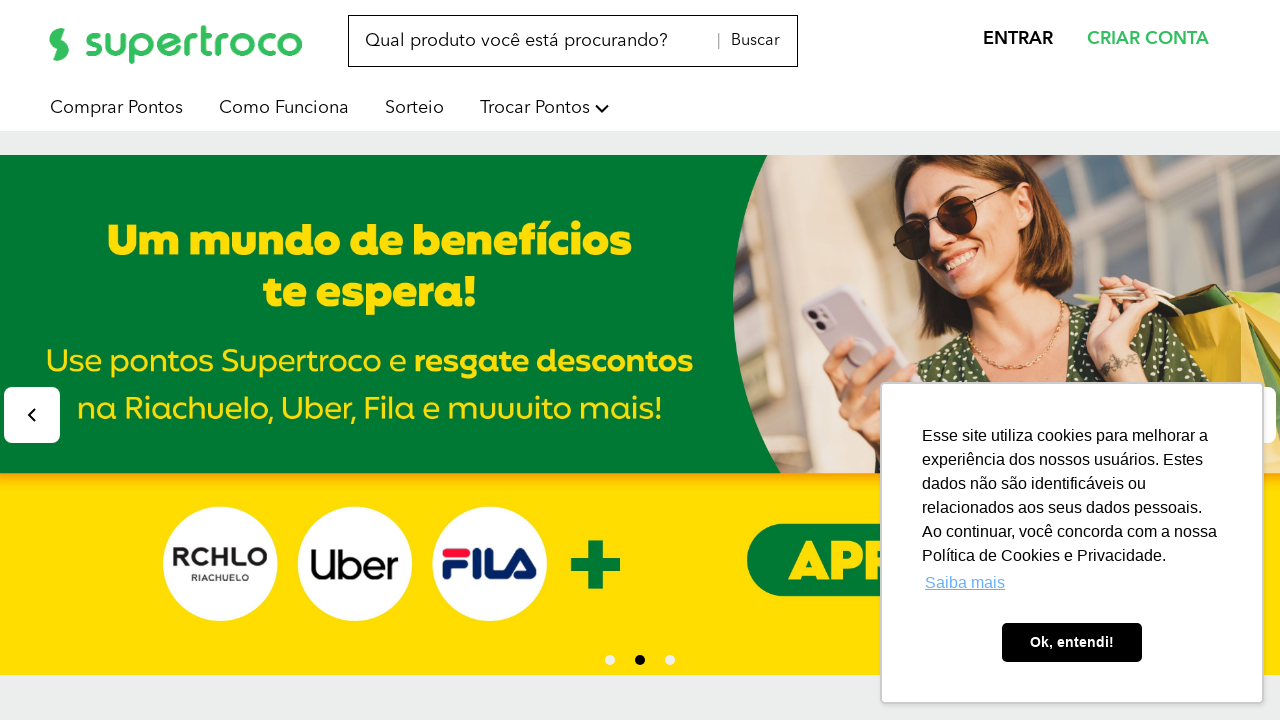

Clicked on dropdown image to open menu at (602, 108) on #dropdown >> internal:role=img
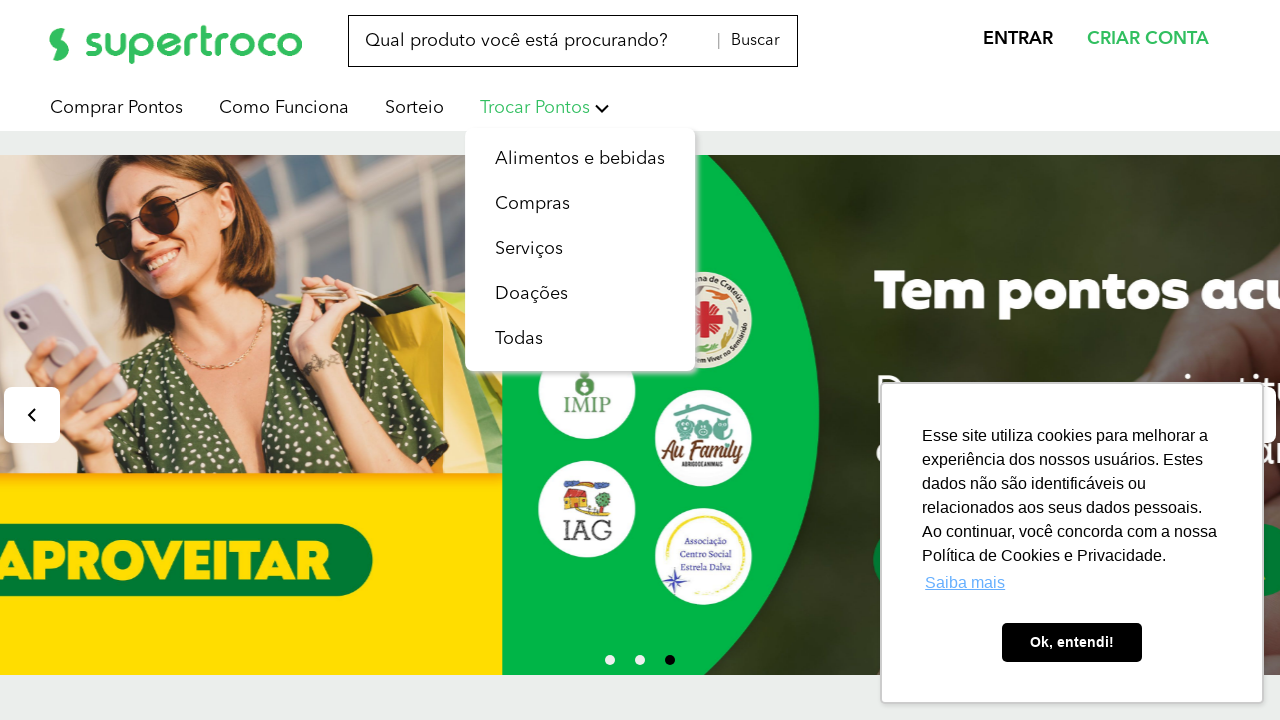

Clicked on 'Todas' option to view all offers at (519, 339) on internal:text="Todas"s
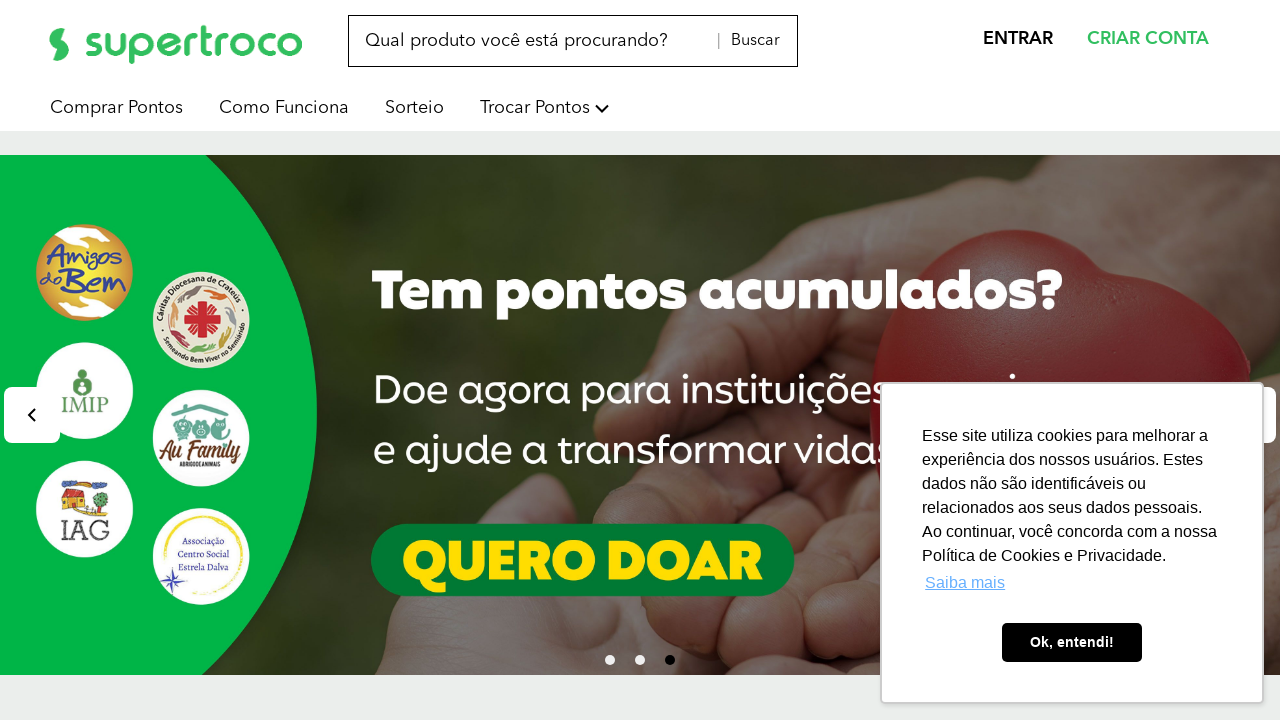

Clicked on the first offer card at (464, 361) on .bottom-card > .default >> nth=0
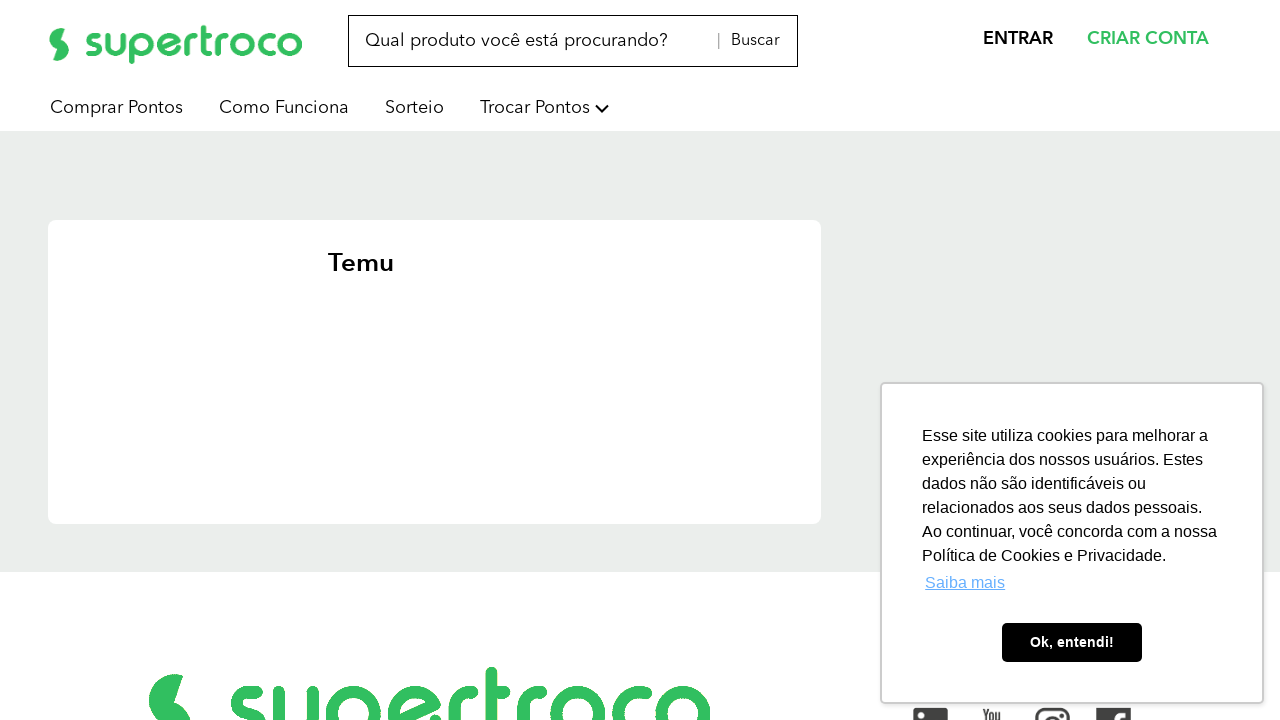

Operation summary loaded and became visible
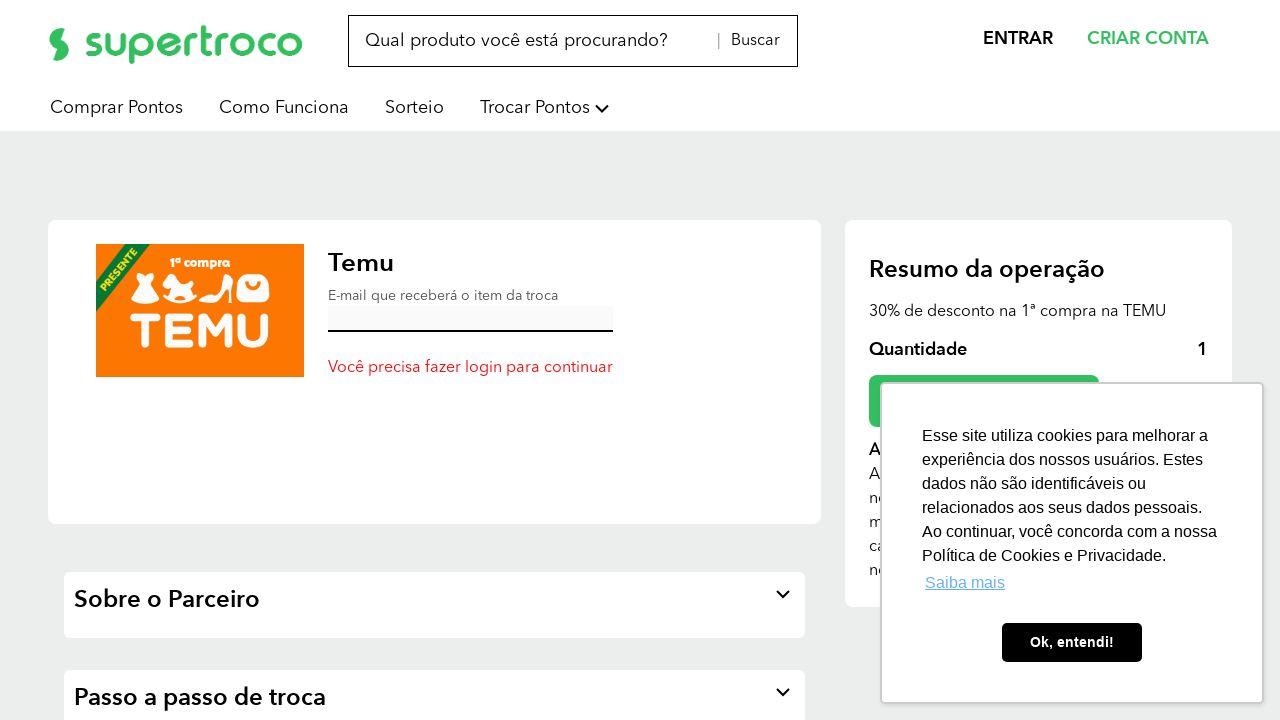

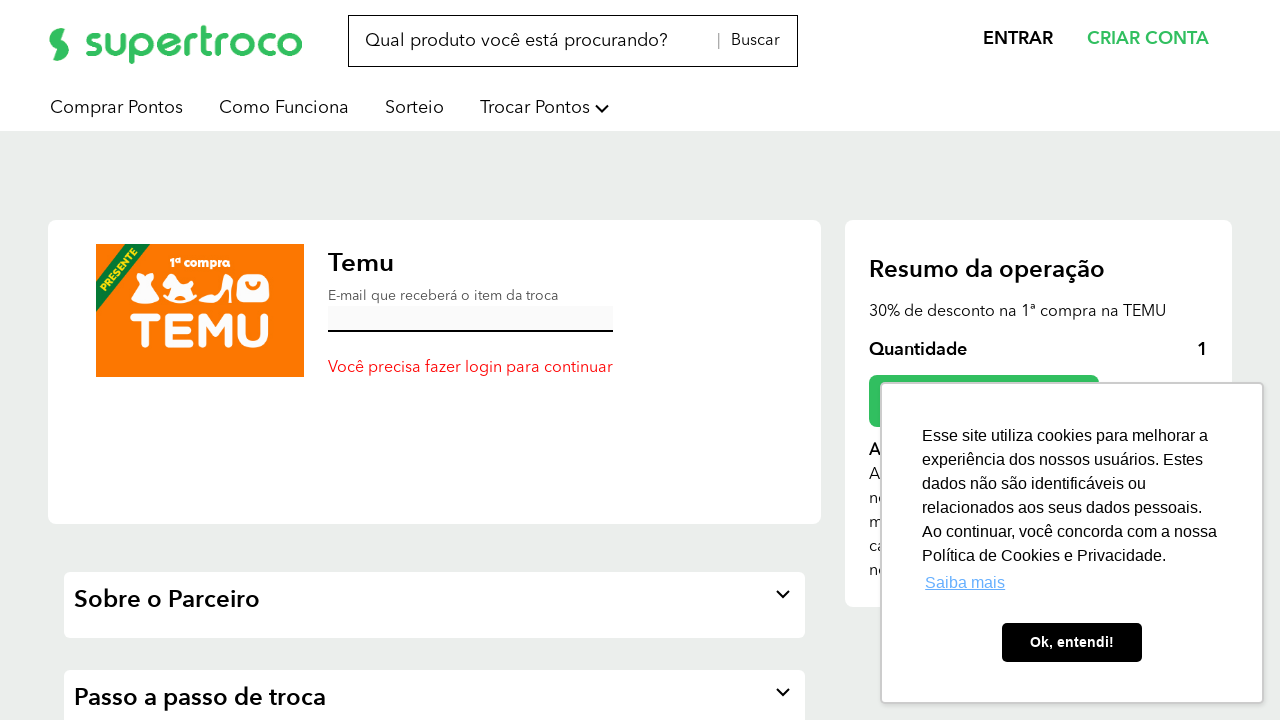